Tests contact form validation by submitting an invalid email address and verifying the error message appears

Starting URL: https://www.consultoriaglobal.com.ar

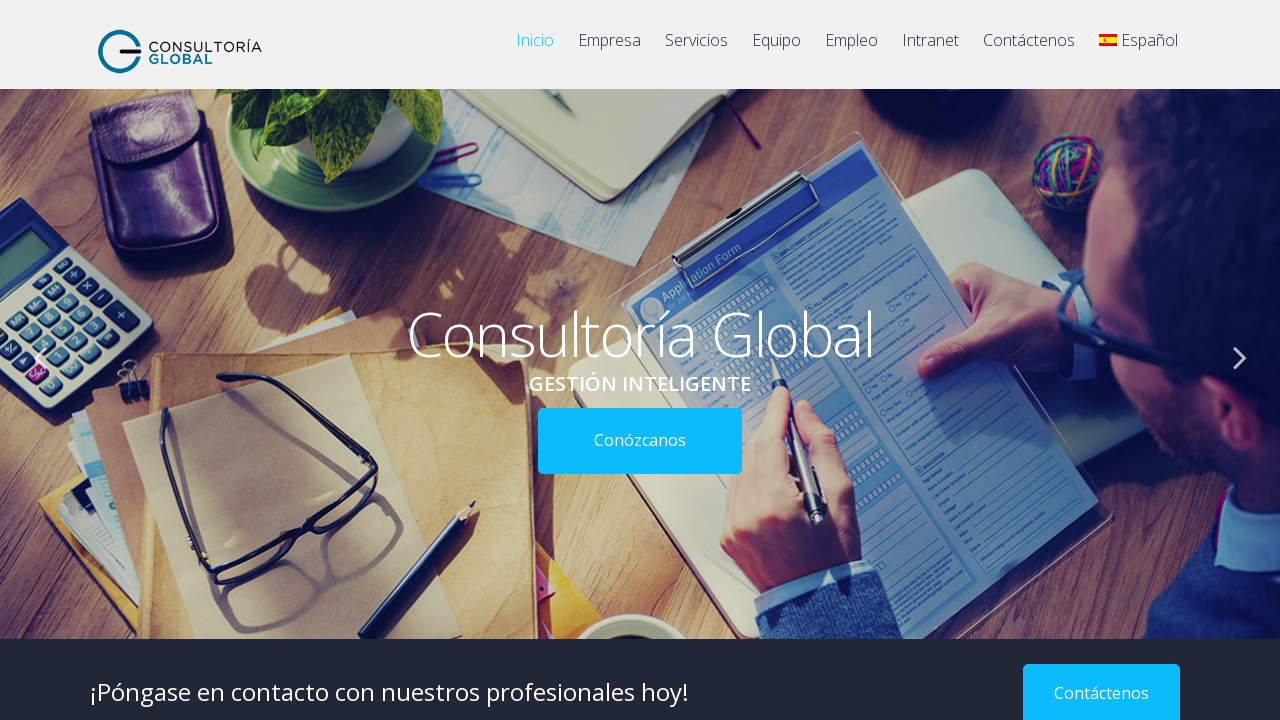

Clicked on contact menu item at (1029, 50) on xpath=//*[@id='menu-item-1364']/a
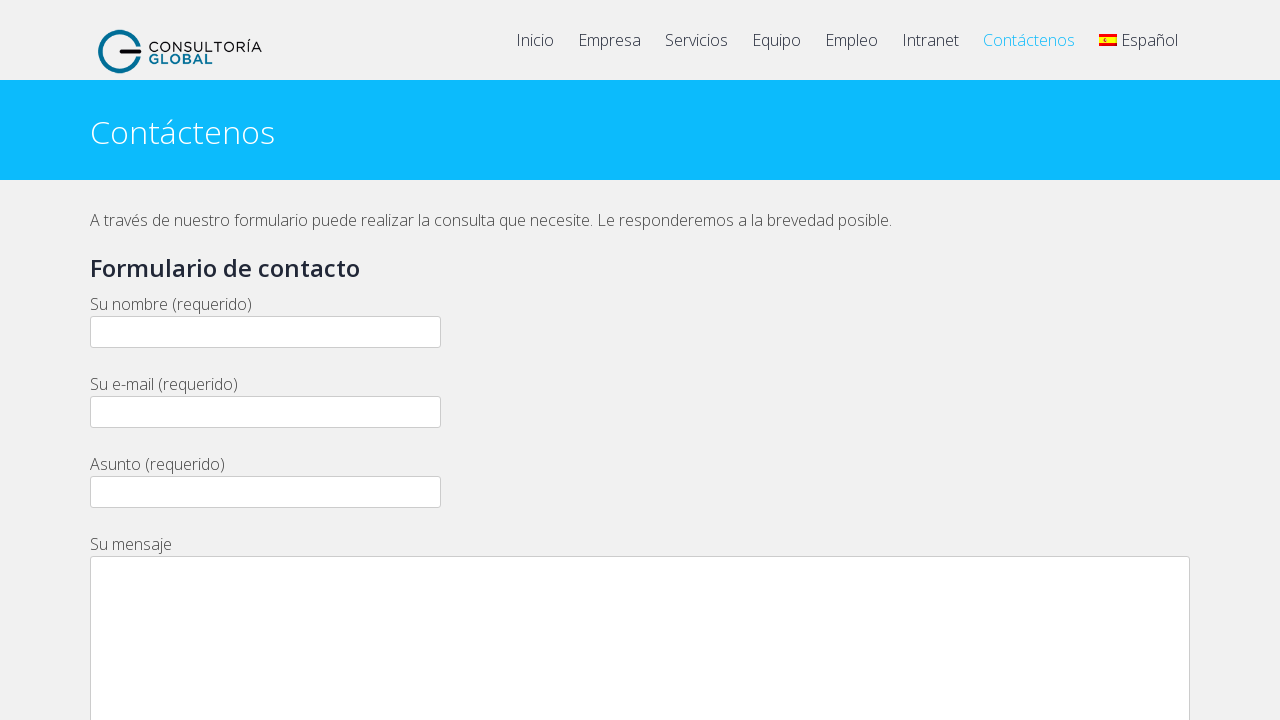

Navigated to contact page
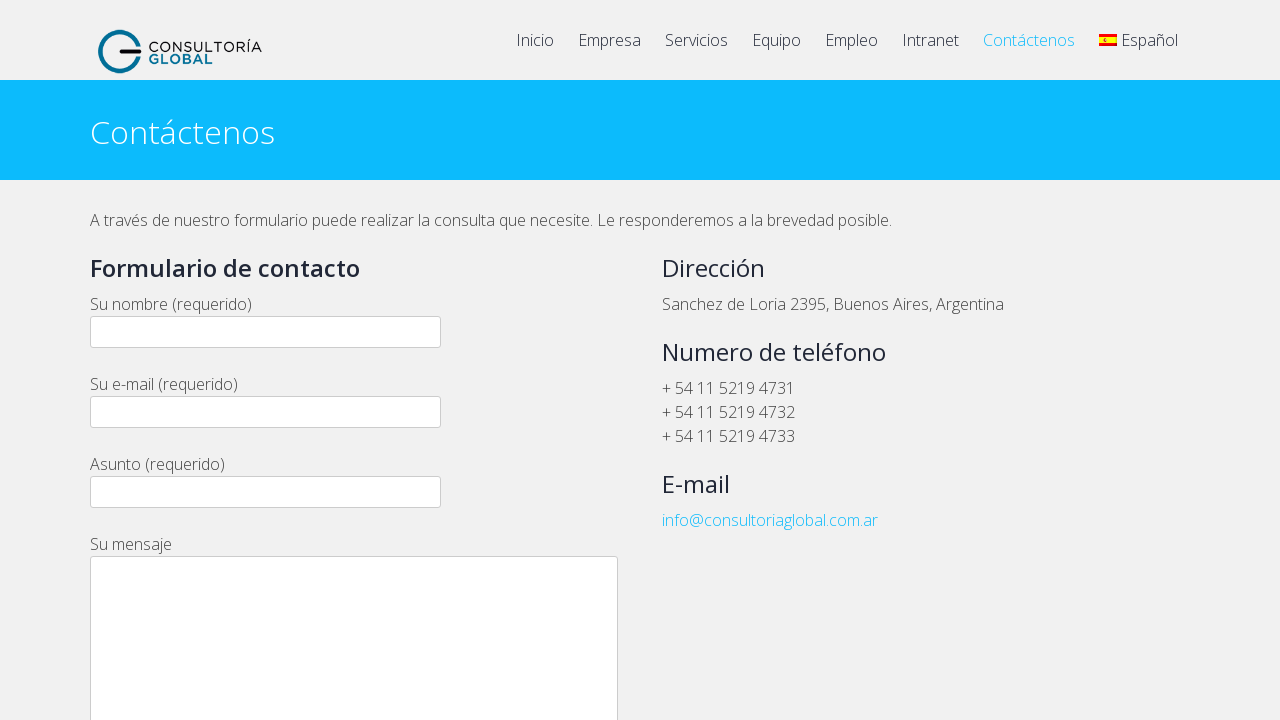

Filled email field with invalid email 'hgmail.ar' on //*[@id='wpcf7-f1297-p370-o1']/form/p[2]/span/input
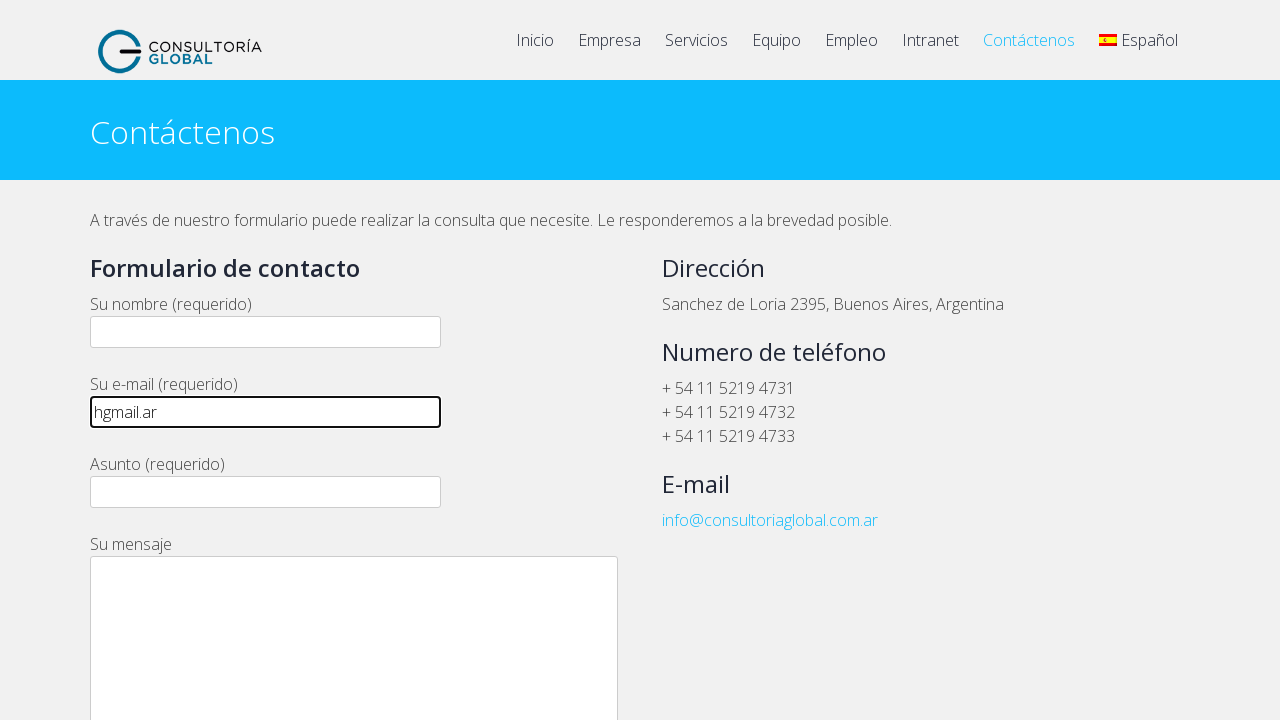

Filled name field with 'Ro' on //*[@id='wpcf7-f1297-p370-o1']/form/p[1]/span/input
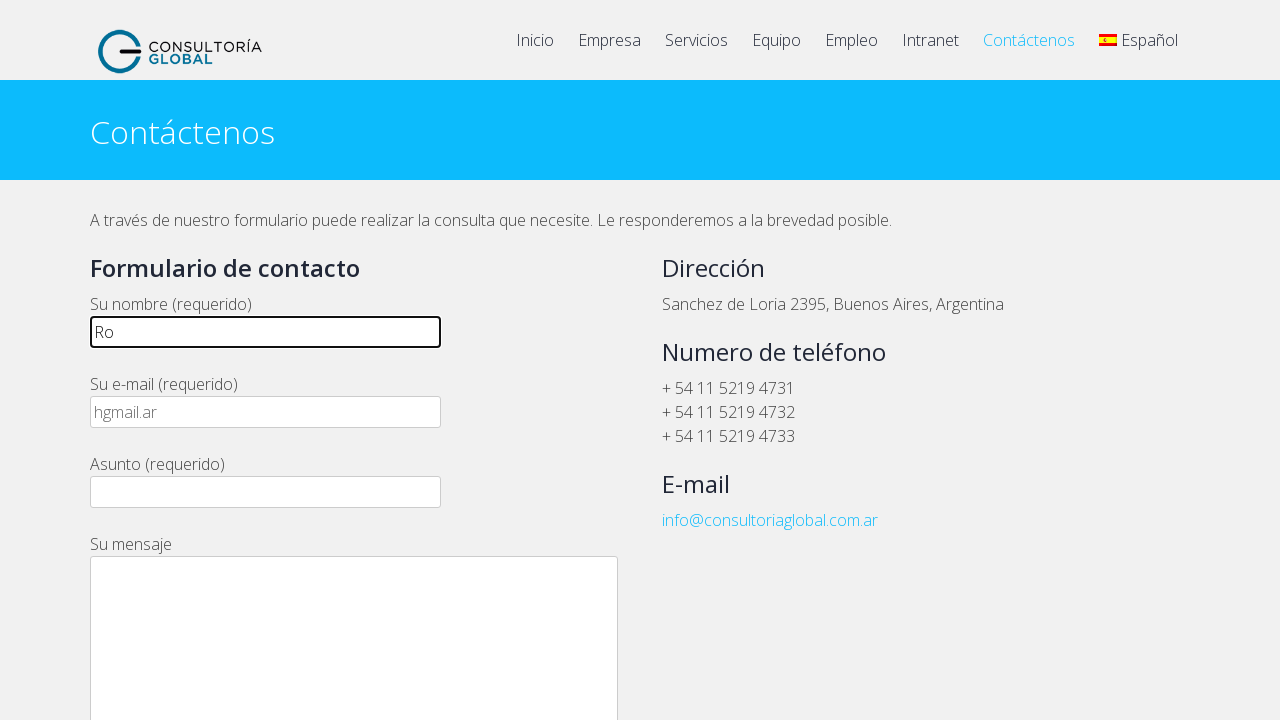

Filled subject field with 'Hola' on //*[@id='wpcf7-f1297-p370-o1']/form/p[3]/span/input
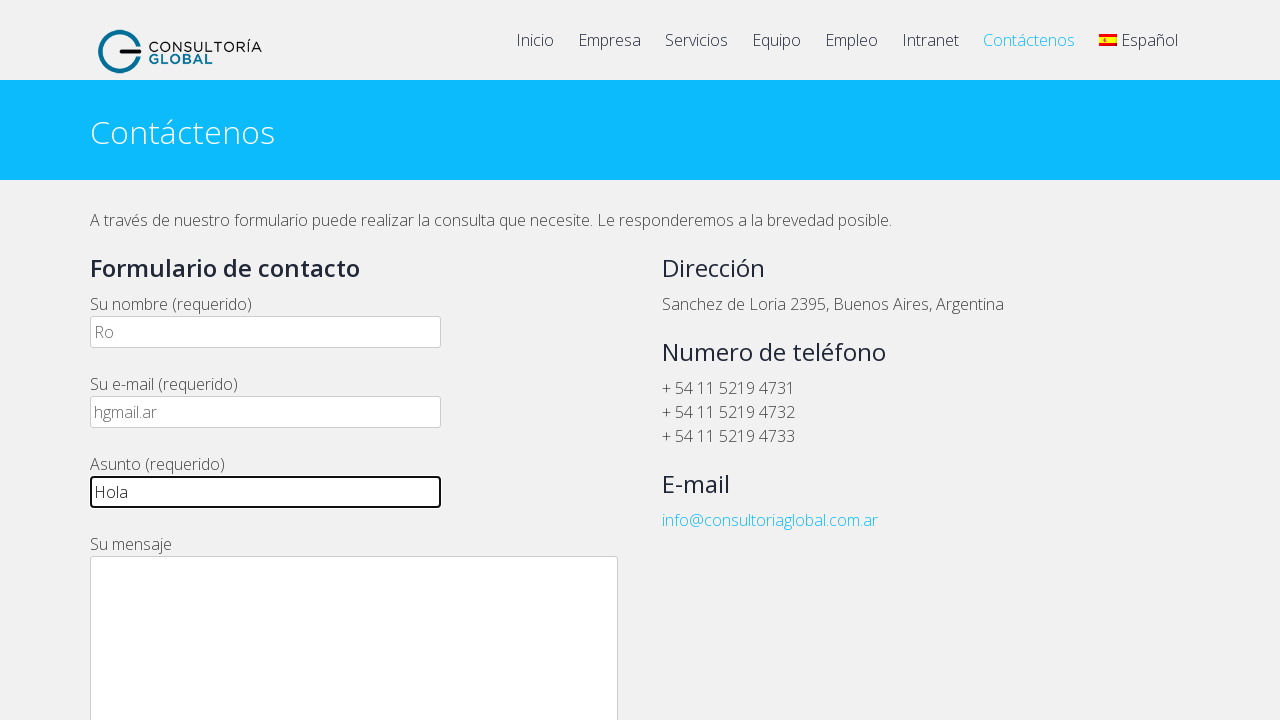

Clicked form submit button at (144, 360) on xpath=//*[@id='wpcf7-f1297-p370-o1']/form/p[7]/input
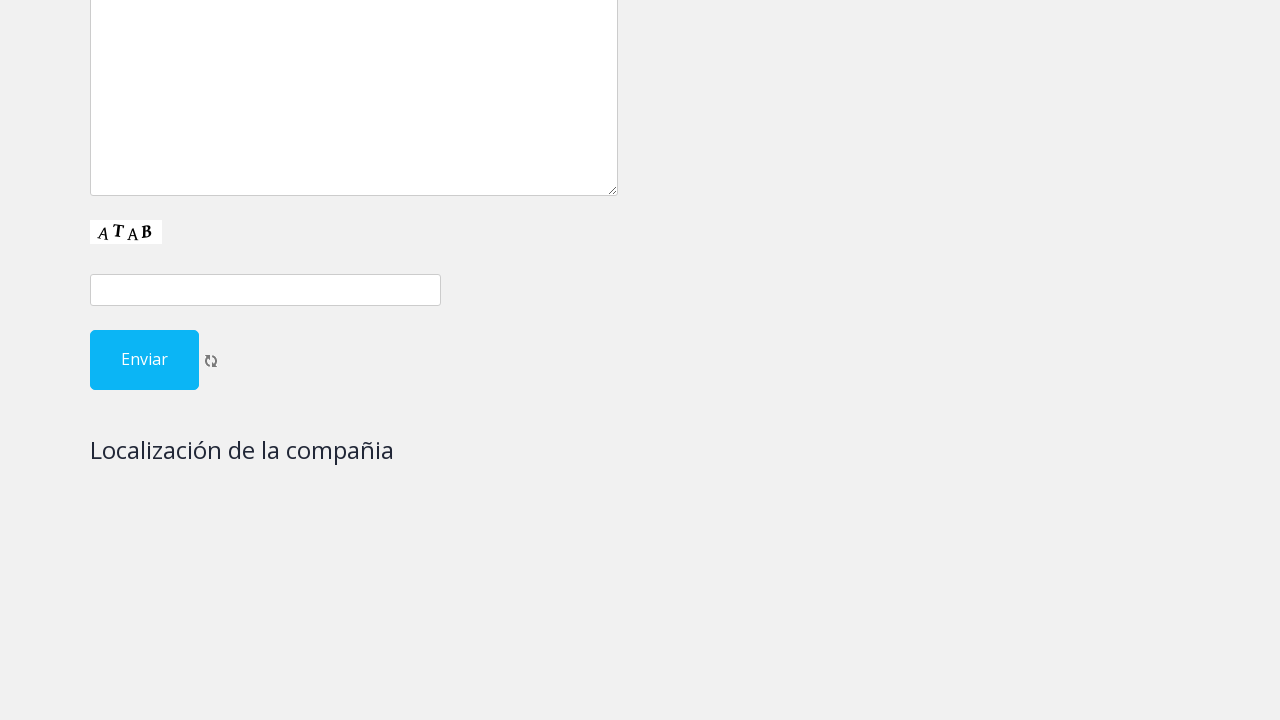

Waited for error message to appear
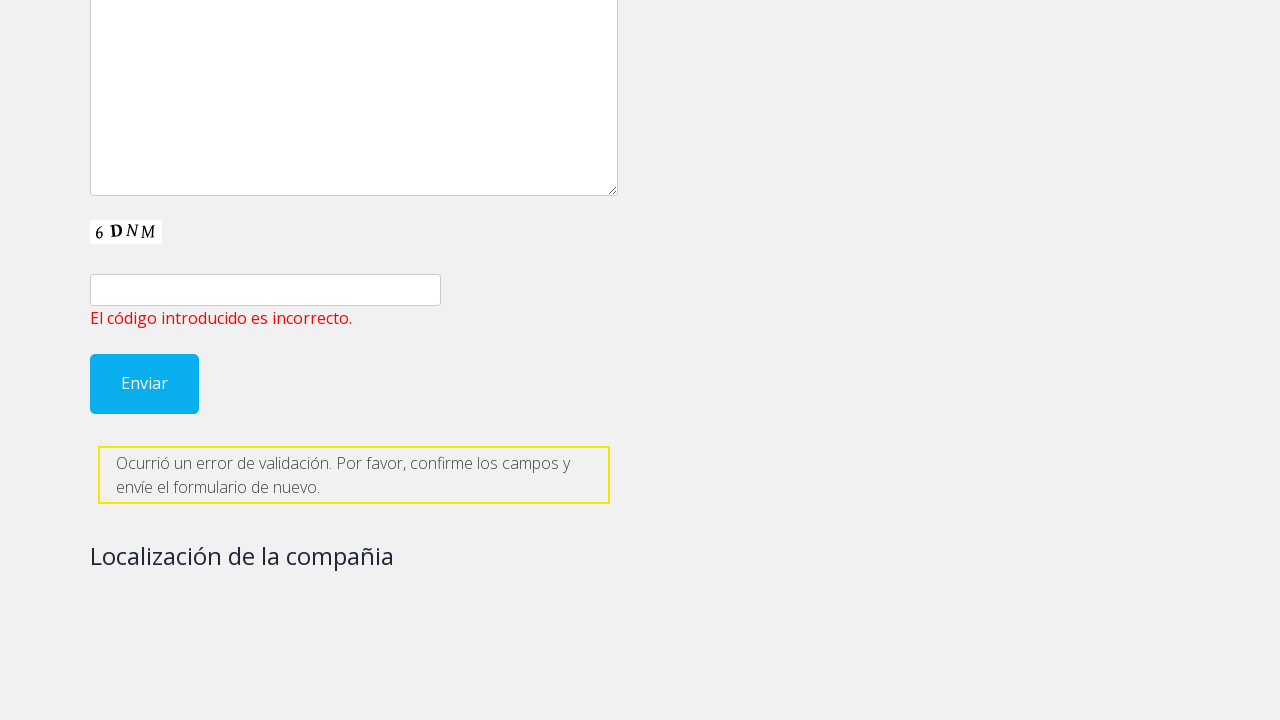

Retrieved error message element
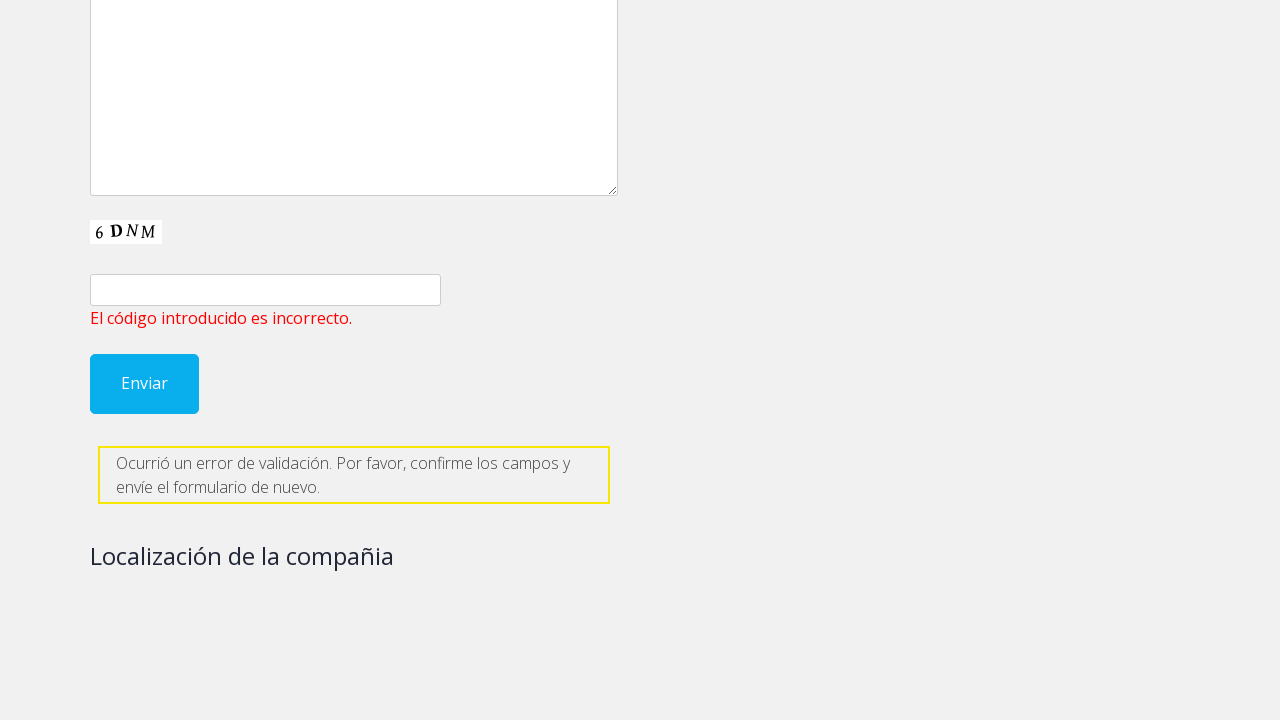

Verified error message contains invalid email validation text
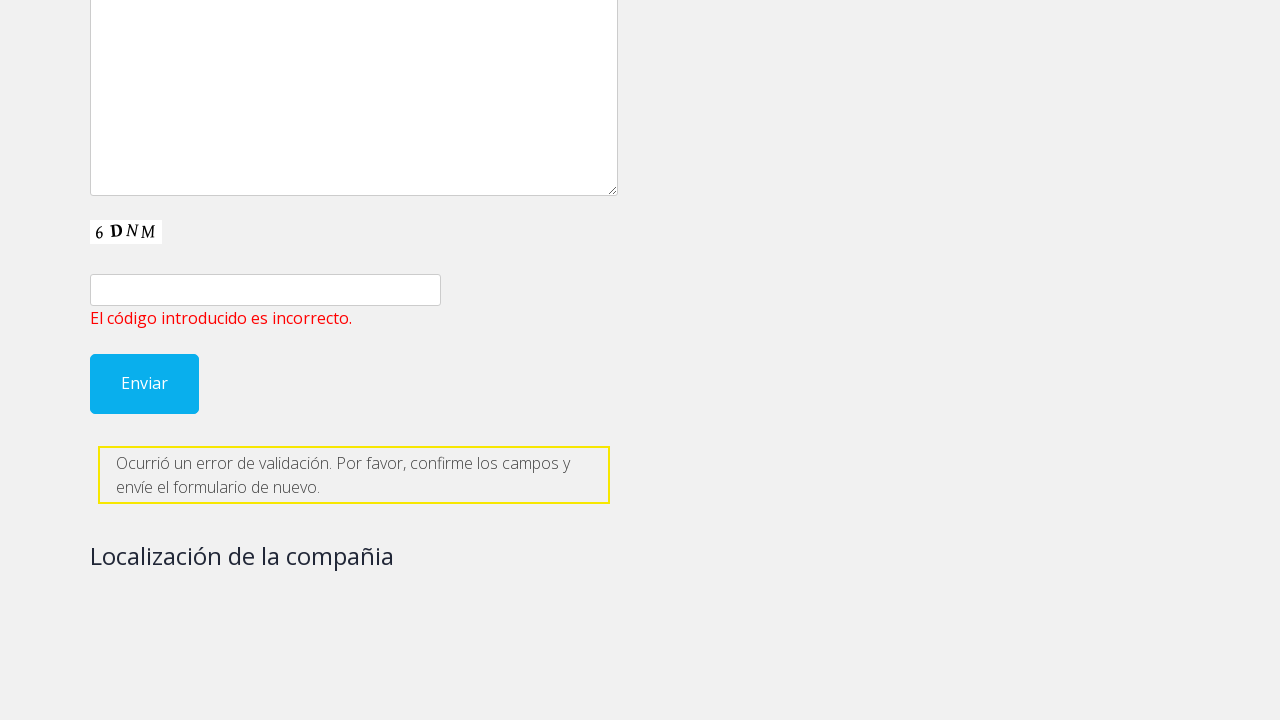

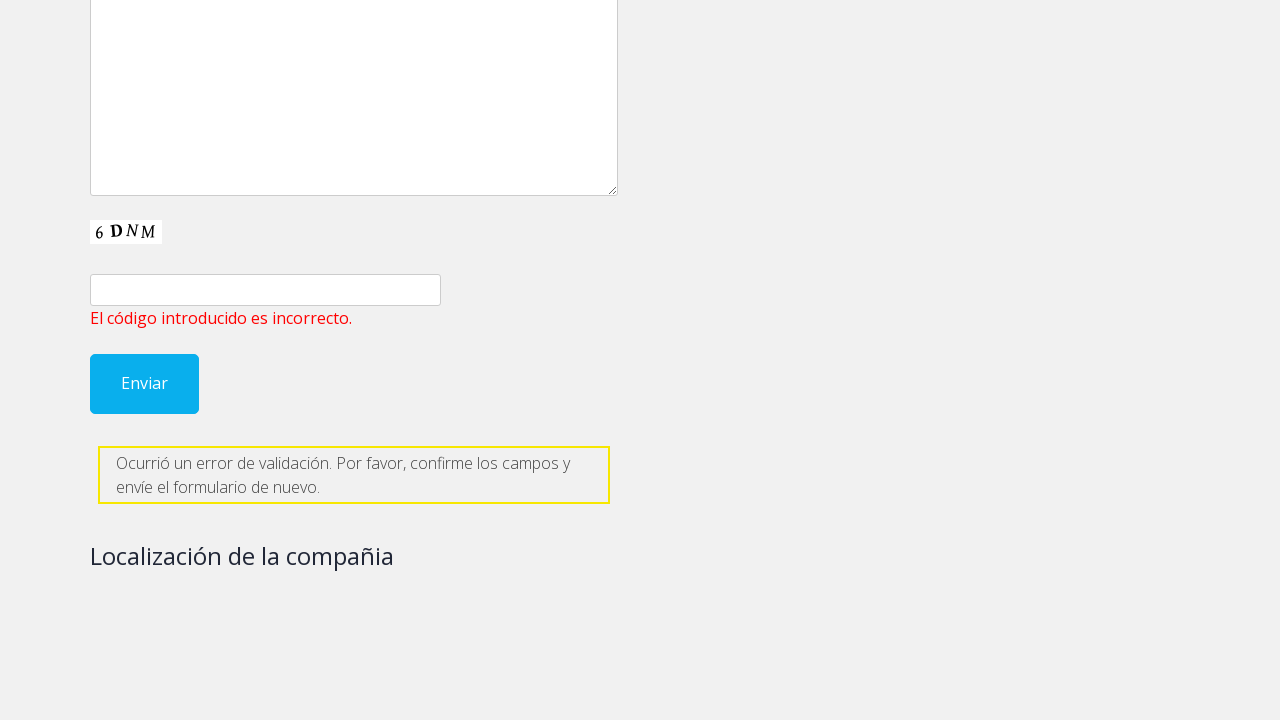